Tests right-click context menu functionality by performing a right-click action on a button element

Starting URL: https://swisnl.github.io/jQuery-contextMenu/demo.html

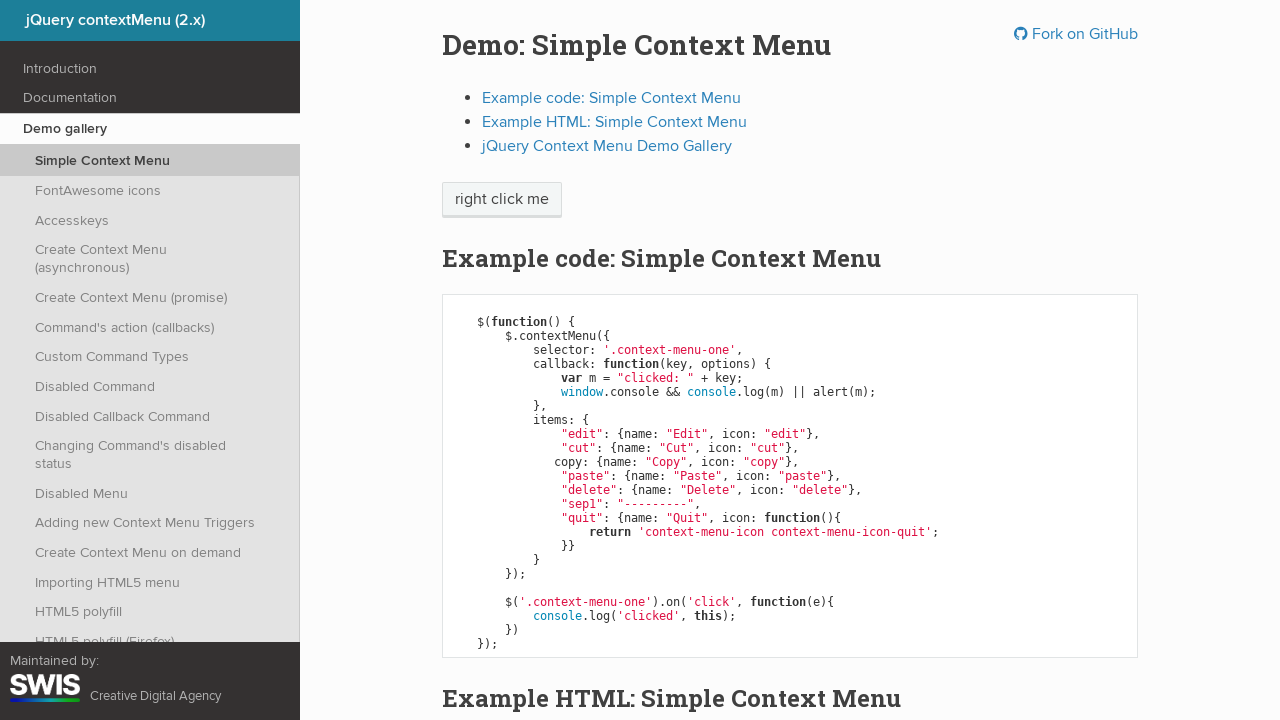

Located the context menu button element
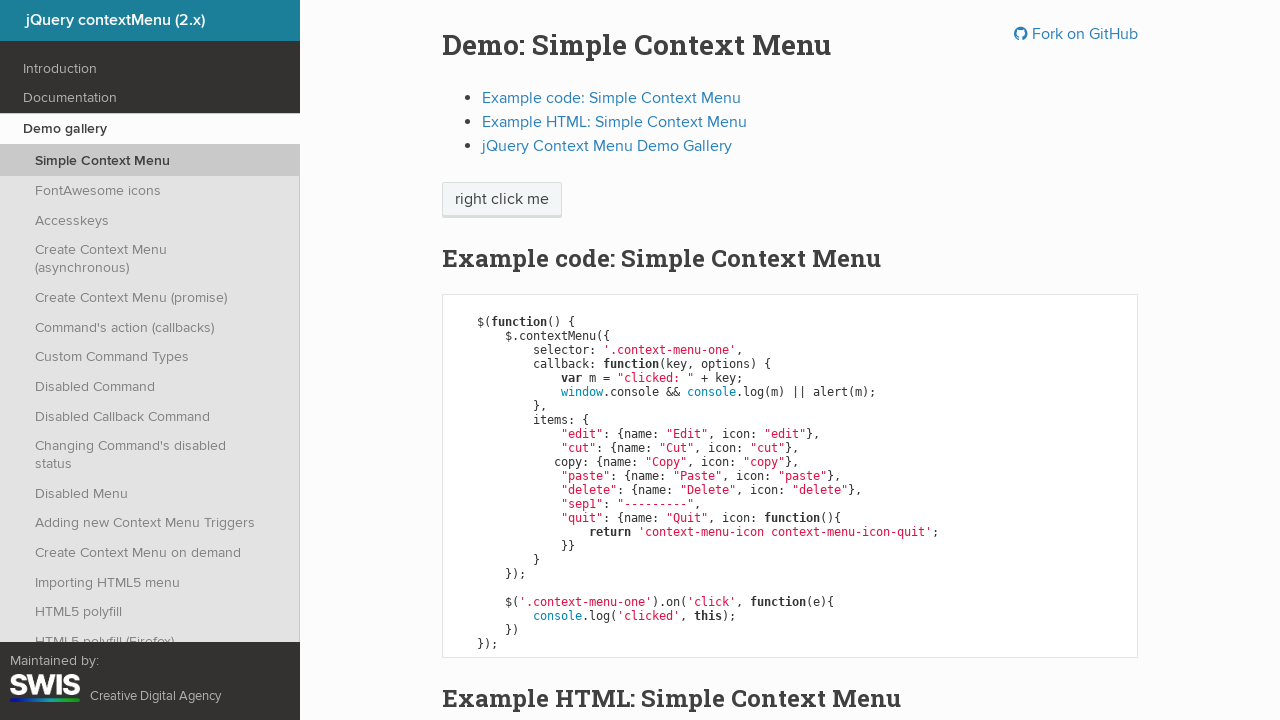

Performed right-click action on the button element to open context menu at (502, 200) on xpath=//span[@class='context-menu-one btn btn-neutral']
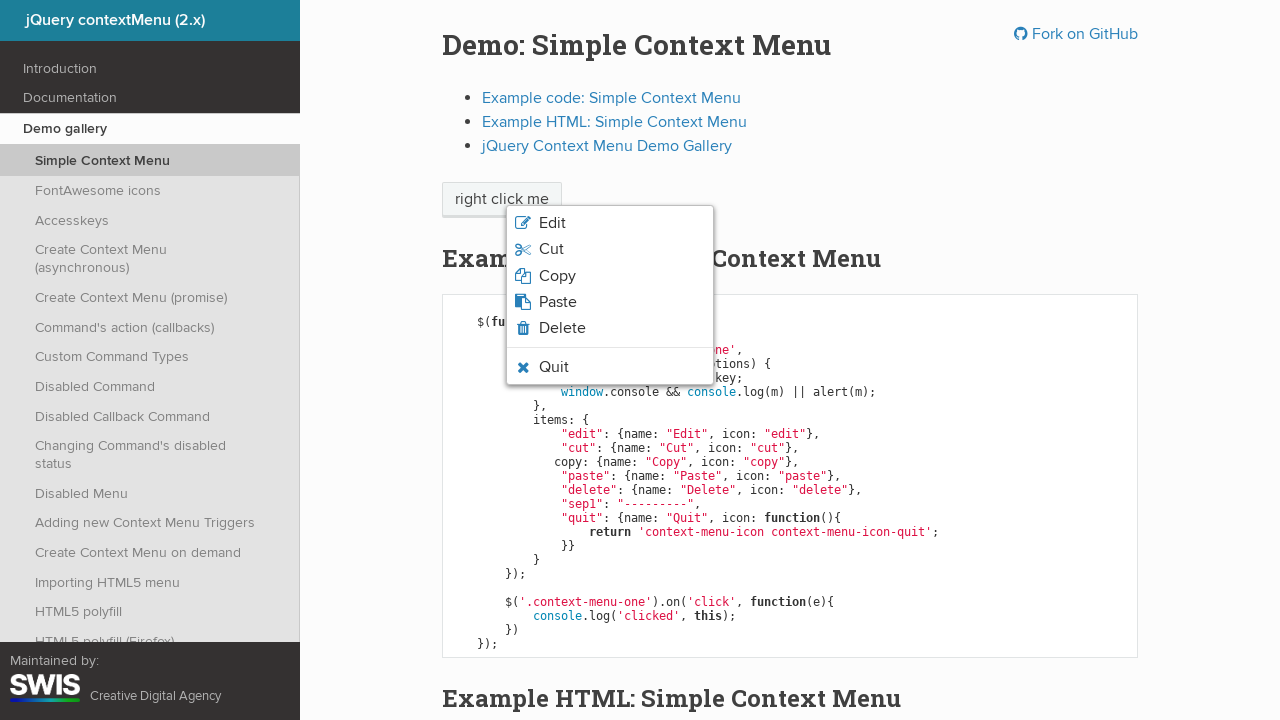

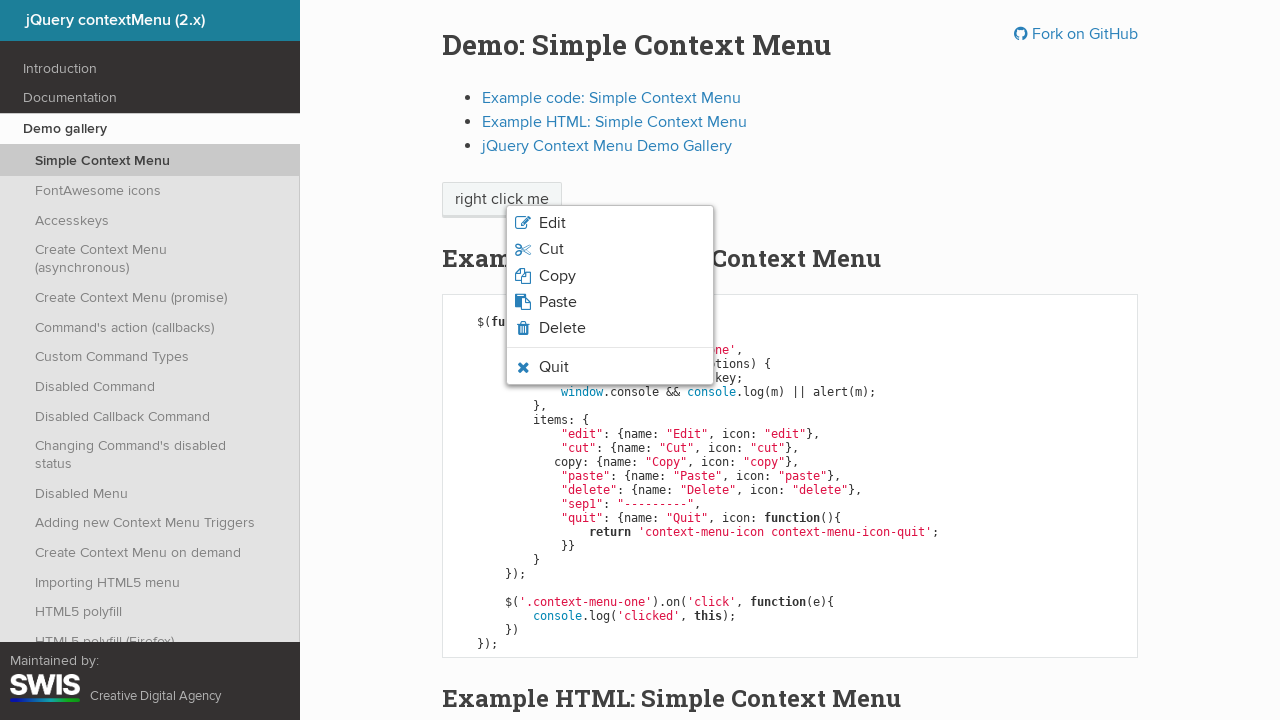